Tests file download functionality by navigating to a test file download page and clicking the download button

Starting URL: https://downloadtestfile.com/5mb-test-file-download/

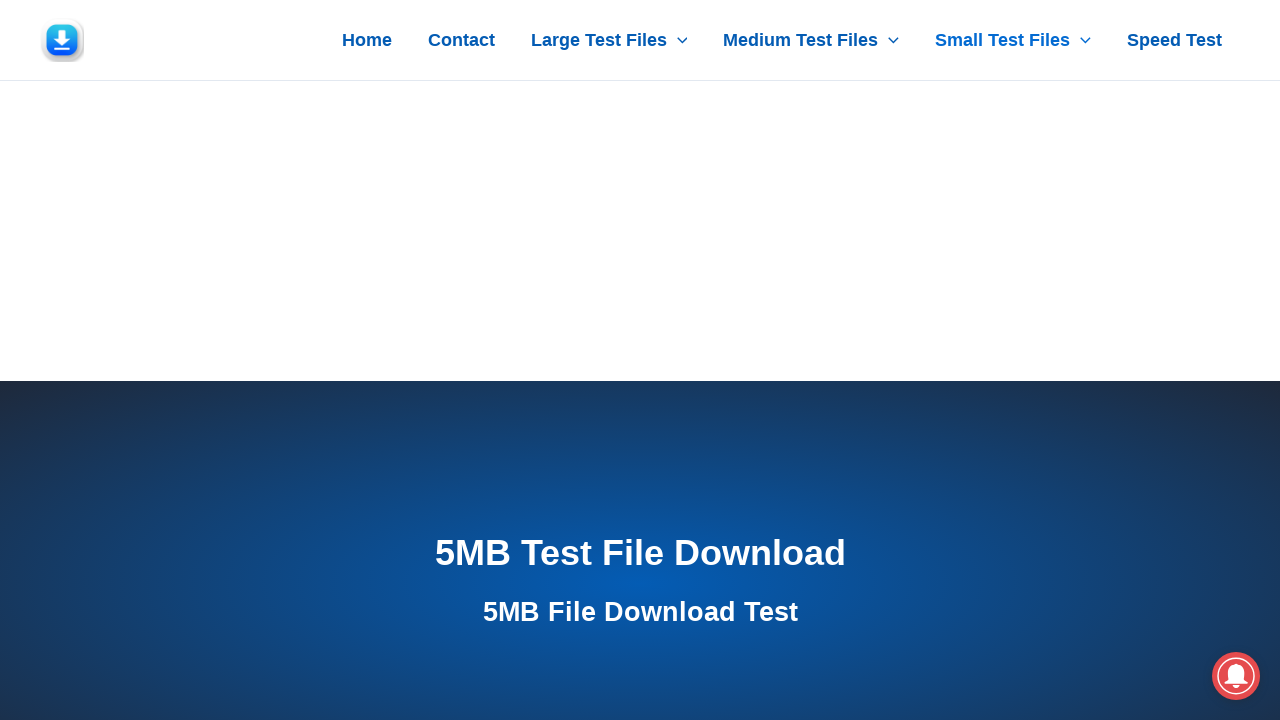

Clicked the download button at (424, 360) on (//div[contains(text(),'Downloa')])[1]
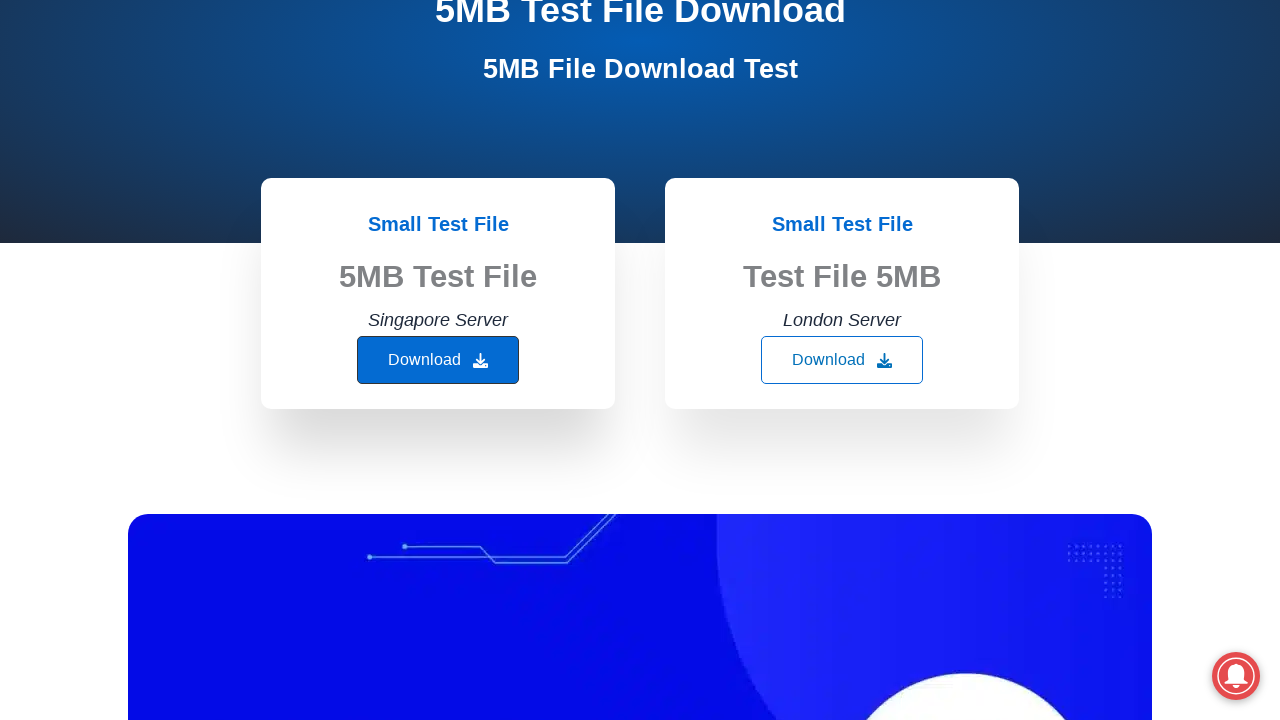

Waited 5 seconds for download to complete
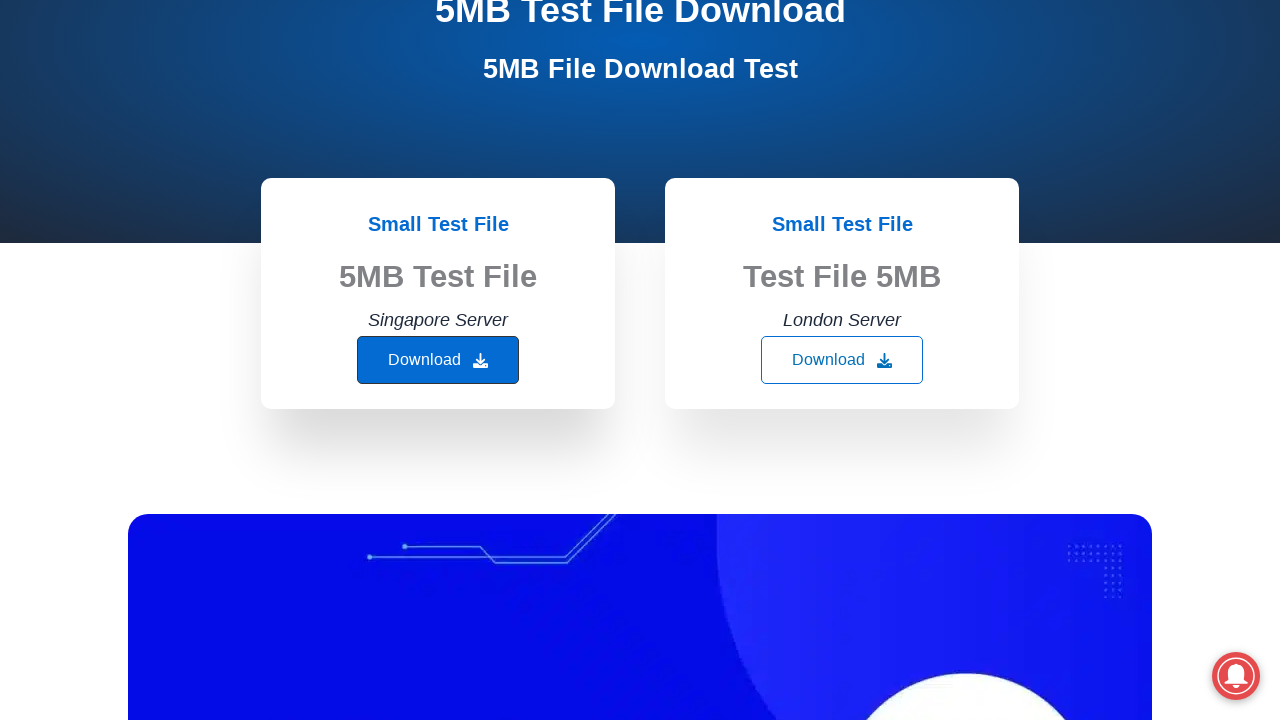

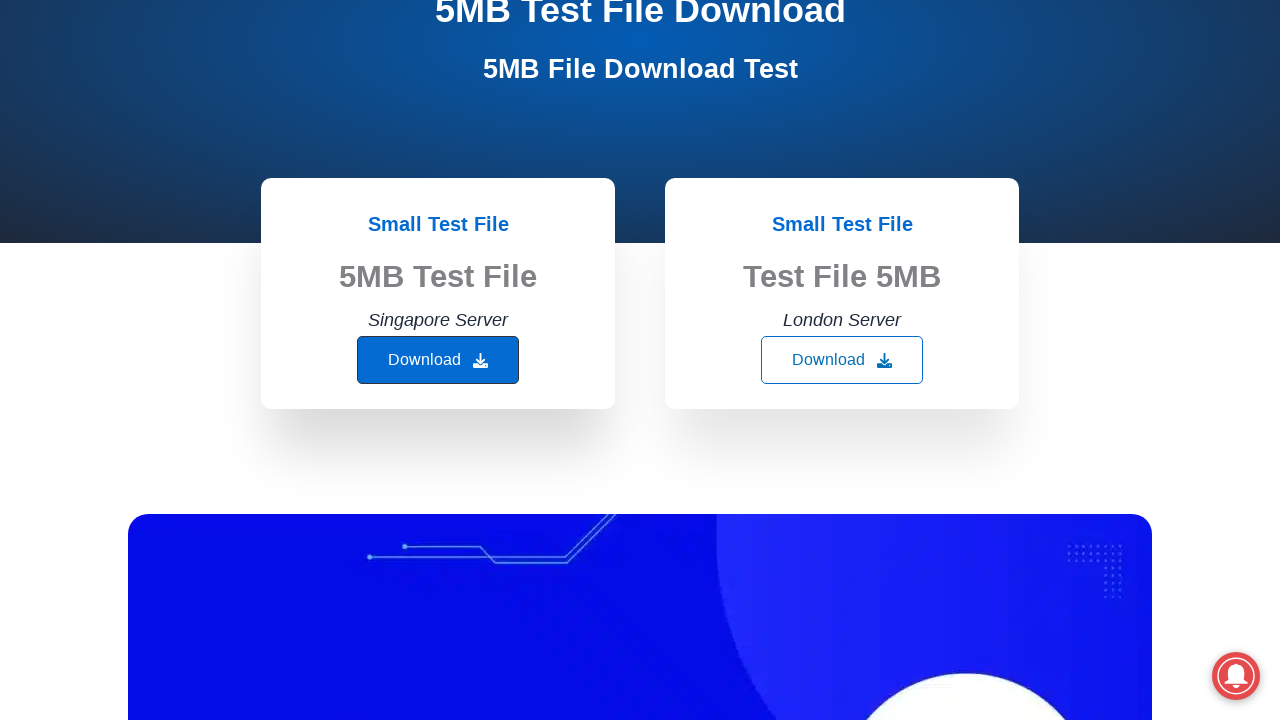